Tests element existence checking functionality by looking for a non-existent element ID

Starting URL: https://www.idokep.hu/idojaras/Budapest

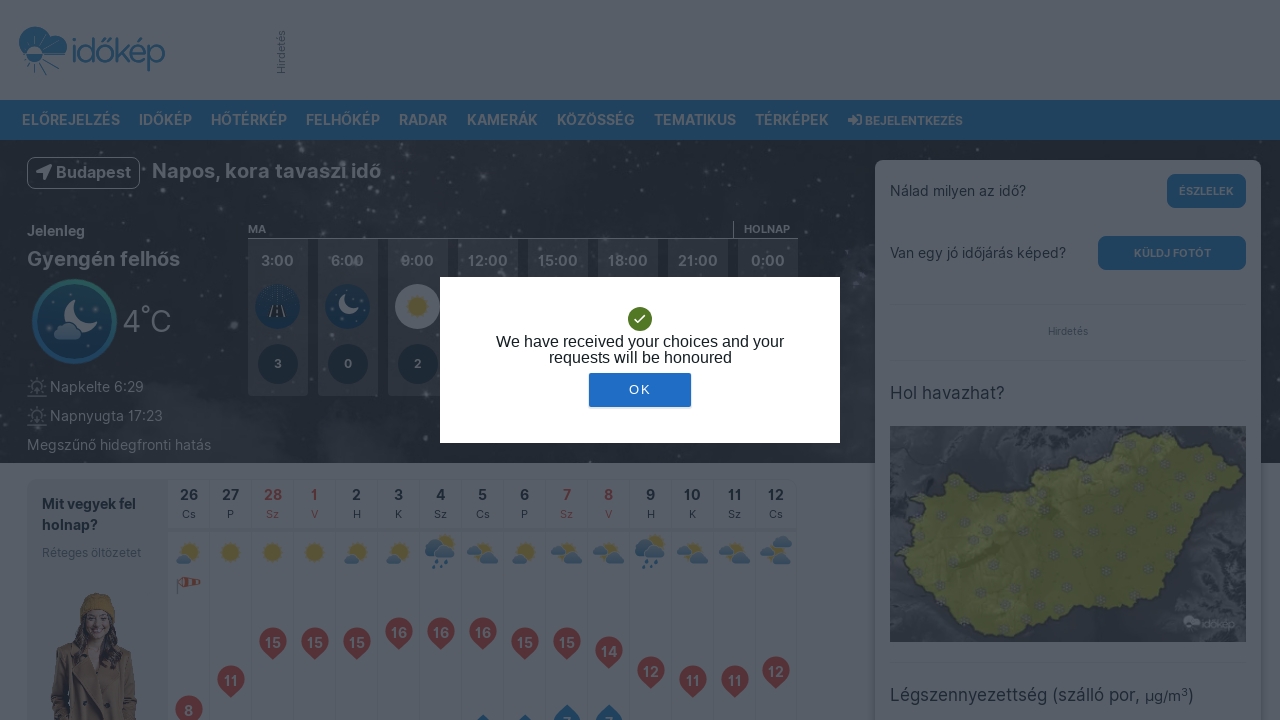

Confirmed that non-existent element with ID 'nemletezik' does not exist (timeout occurred as expected)
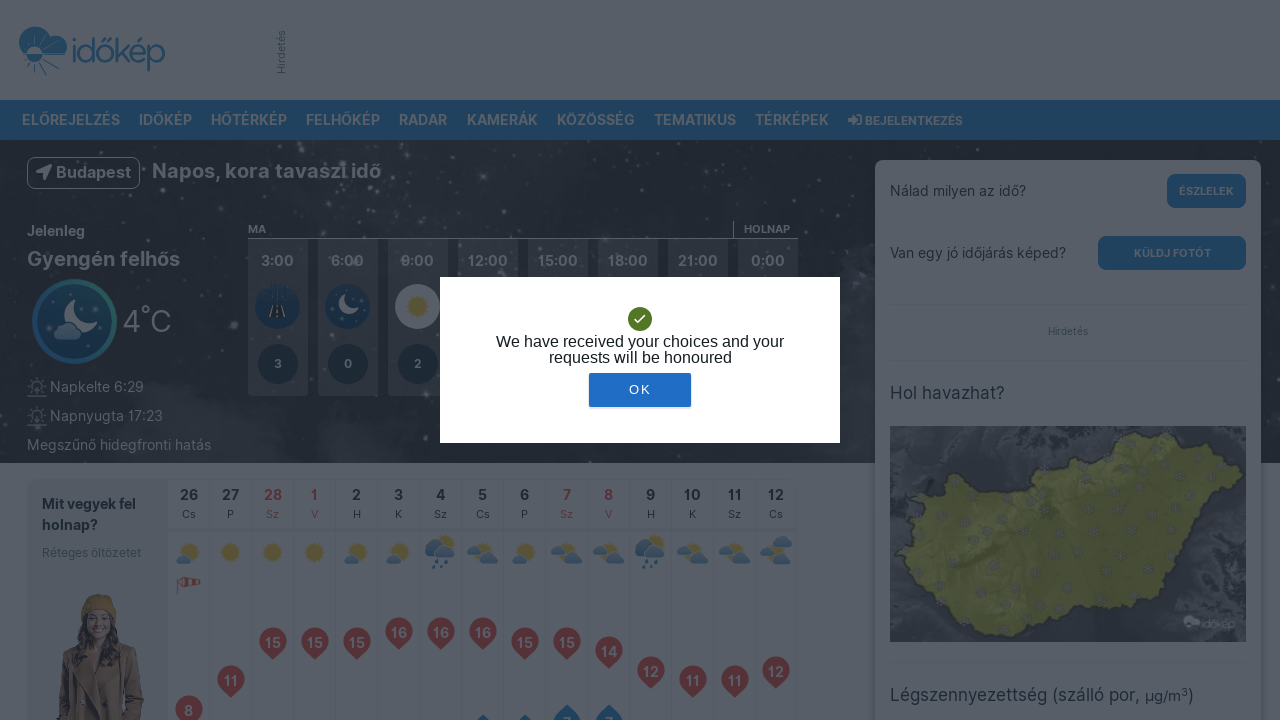

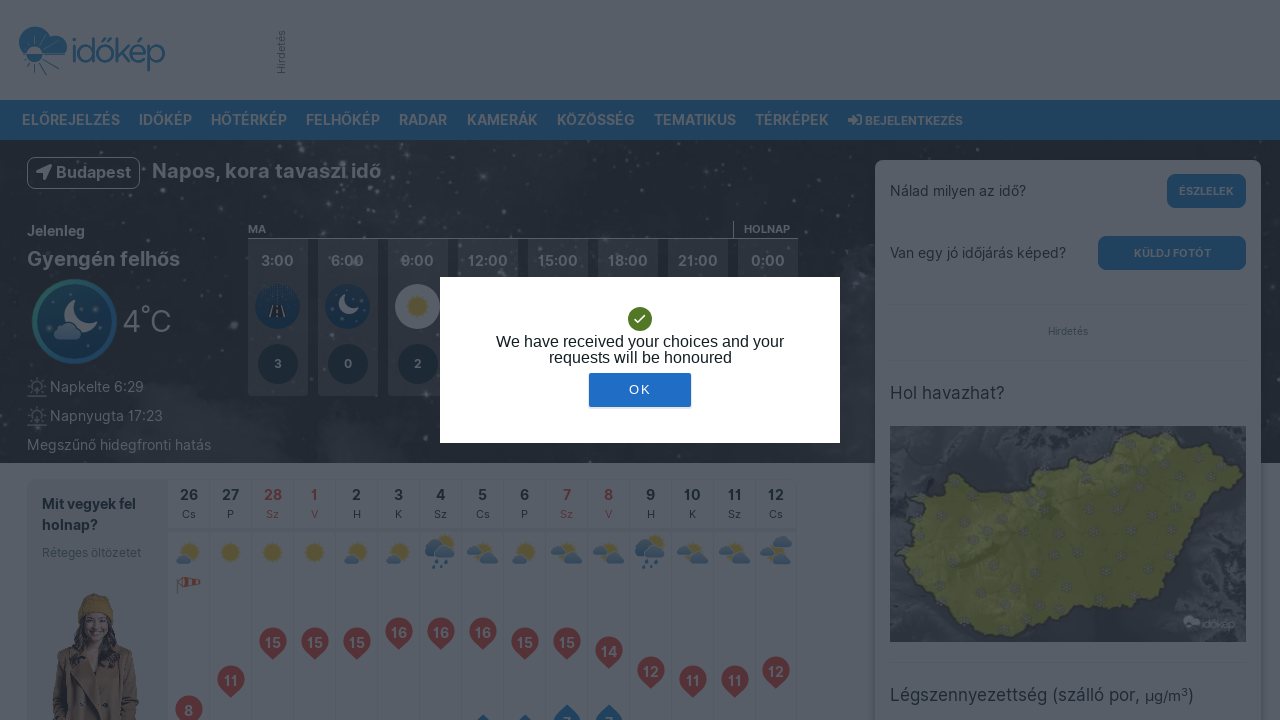